Tests that the subject field accepts valid input on the contact form

Starting URL: https://automationexercise.com/contact_us

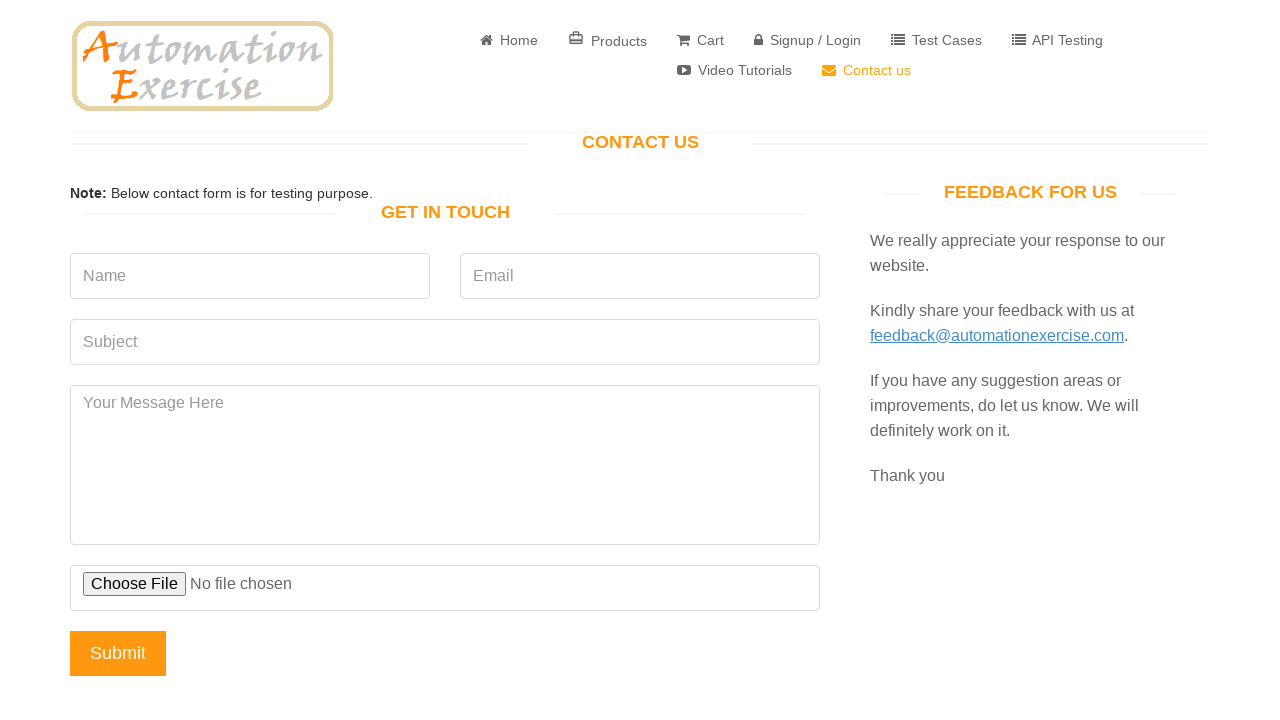

Contact form loaded and visible
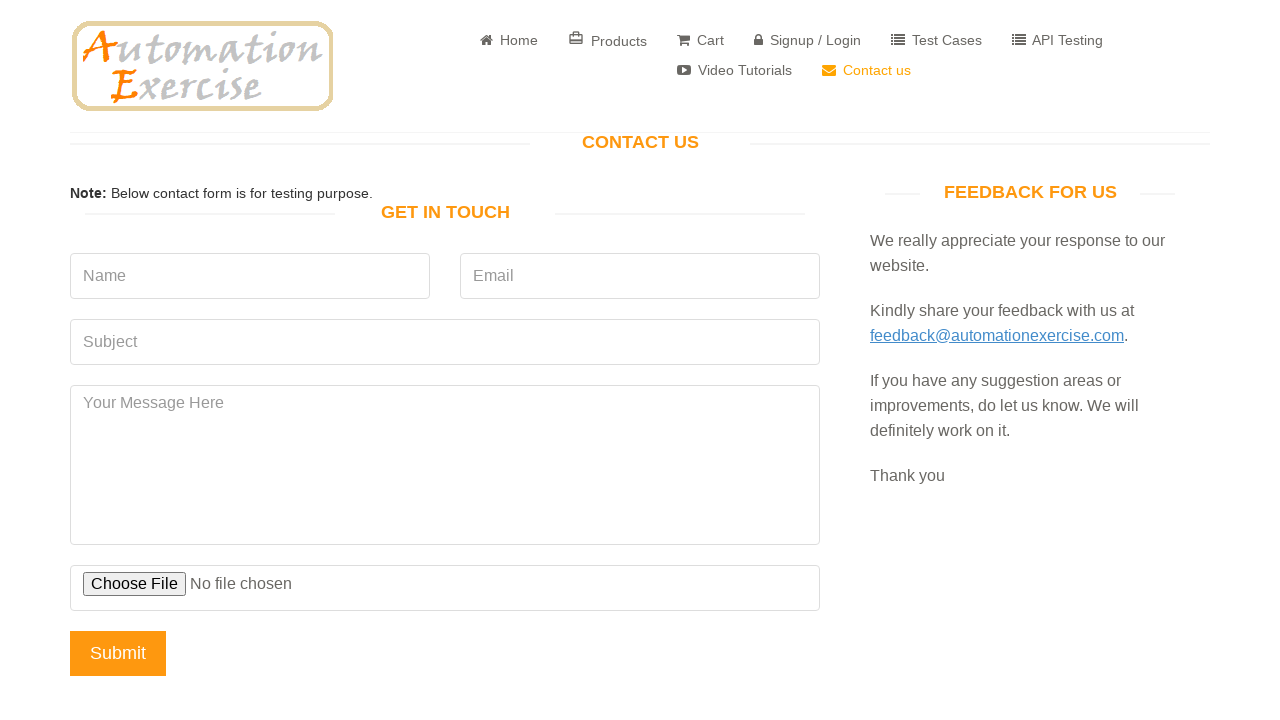

Filled name field with 'User' on input[name='name']
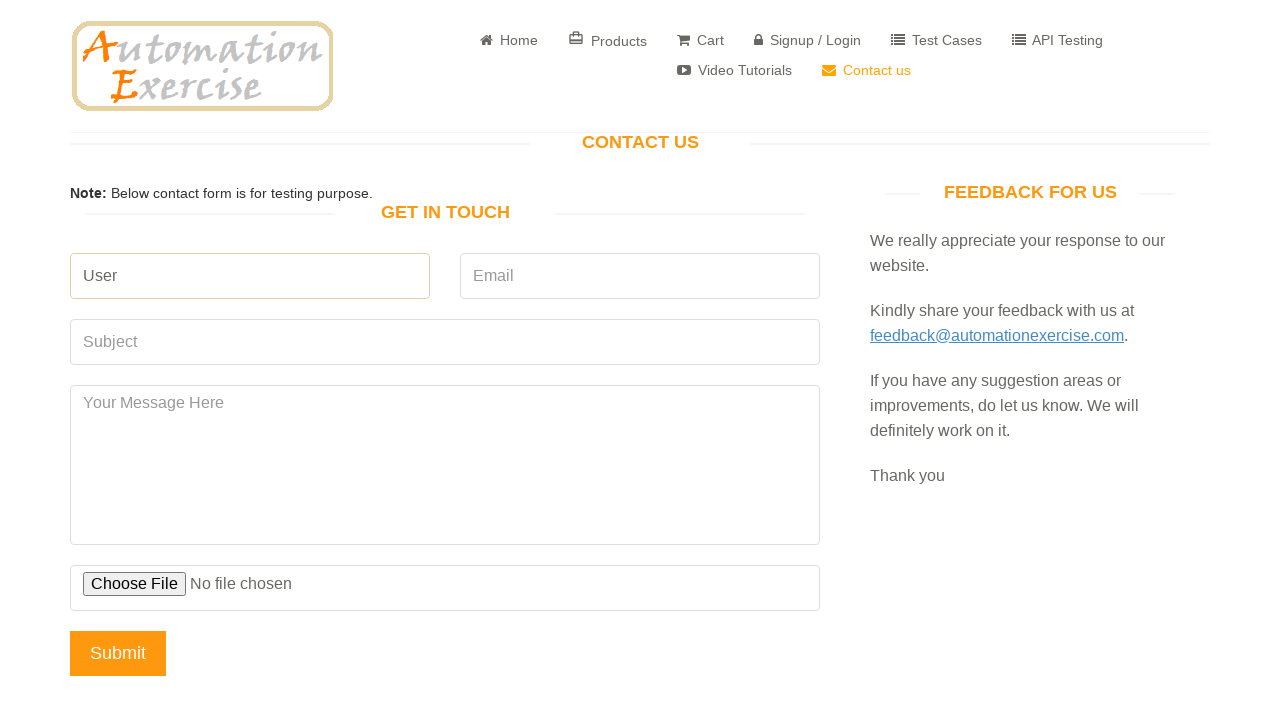

Filled email field with 'mail@test.com' on input[name='email']
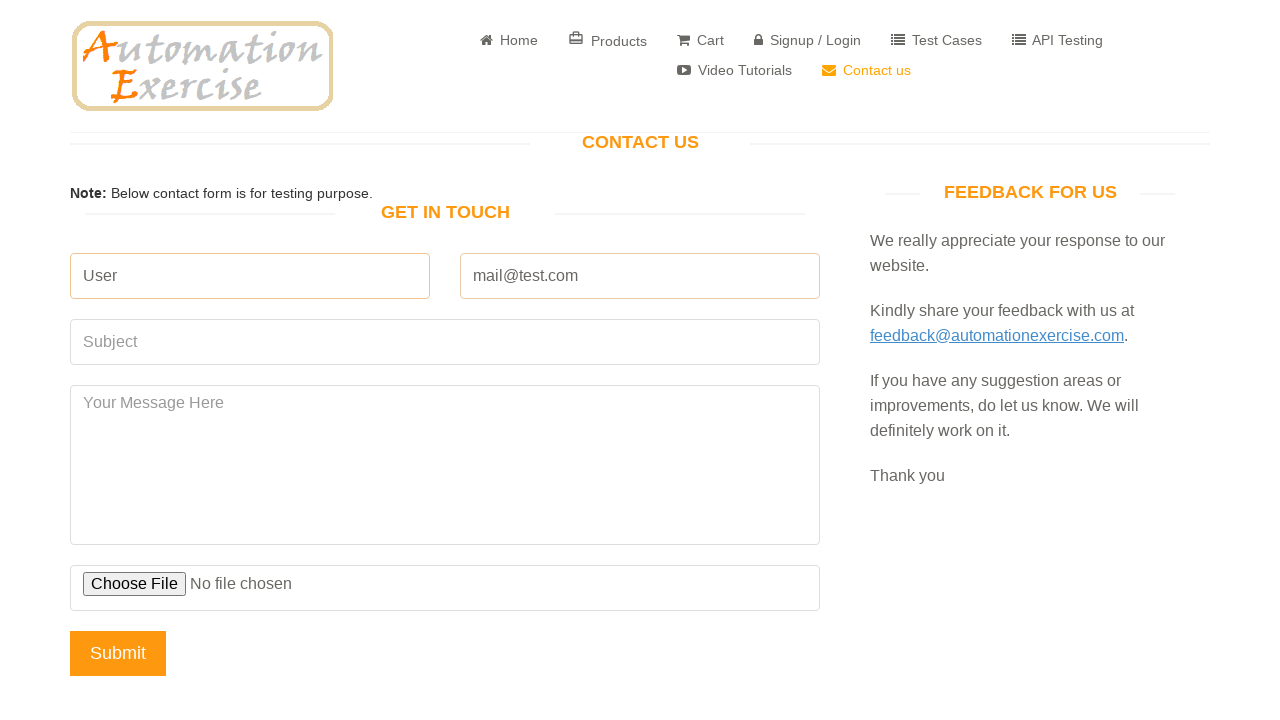

Filled subject field with 'Valid Subject' on input[name='subject']
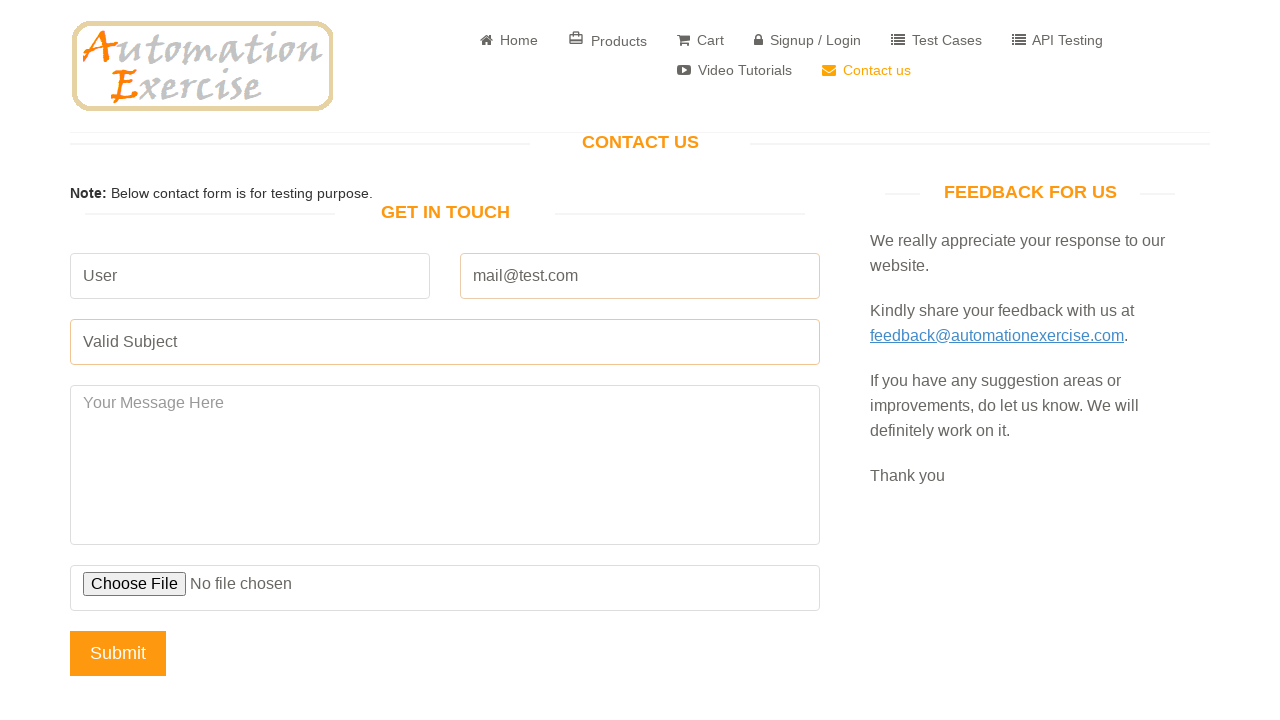

Filled message field with 'Msg' on textarea[name='message']
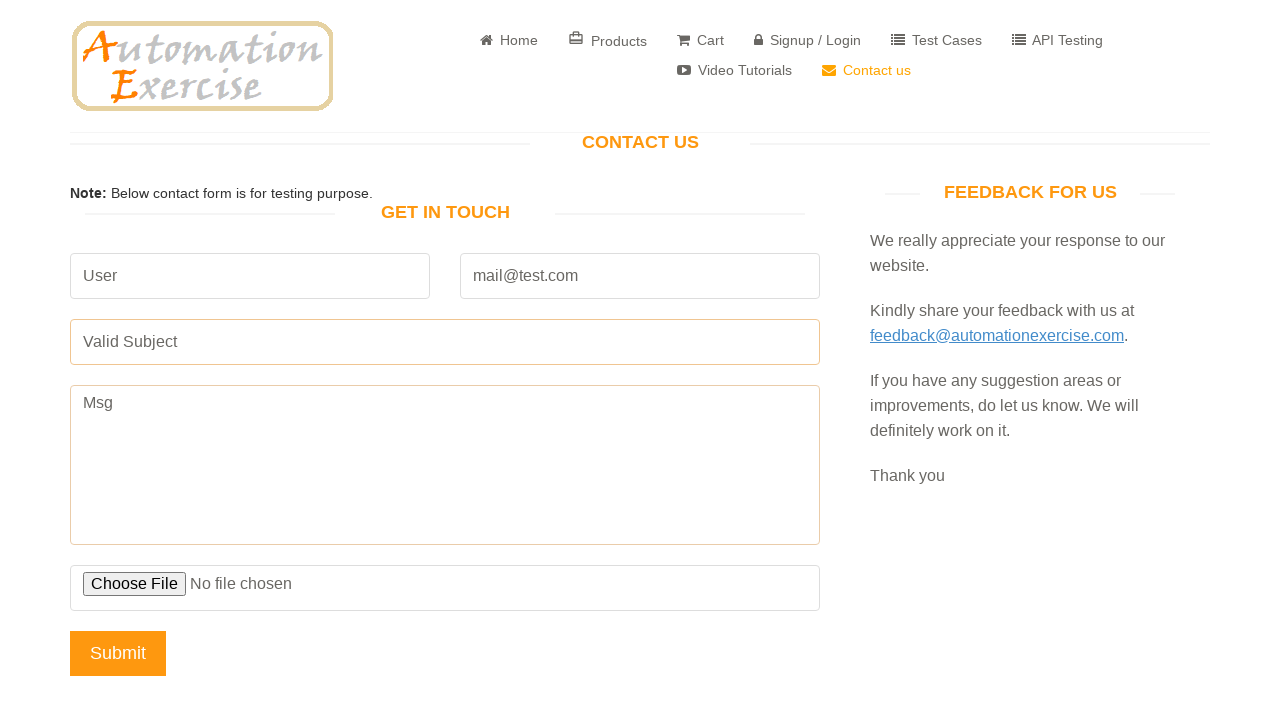

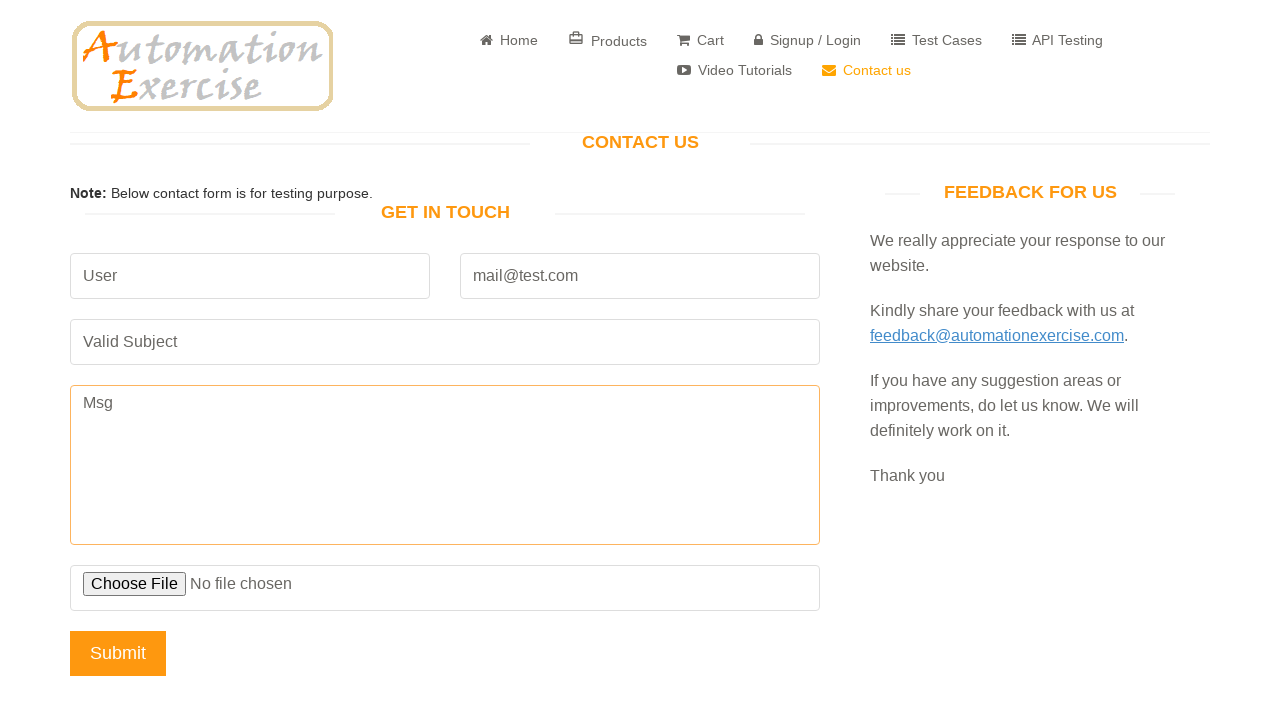